Tests jQuery searchable dropdown by selecting multiple countries from a combobox.

Starting URL: https://www.lambdatest.com/selenium-playground/jquery-dropdown-search-demo

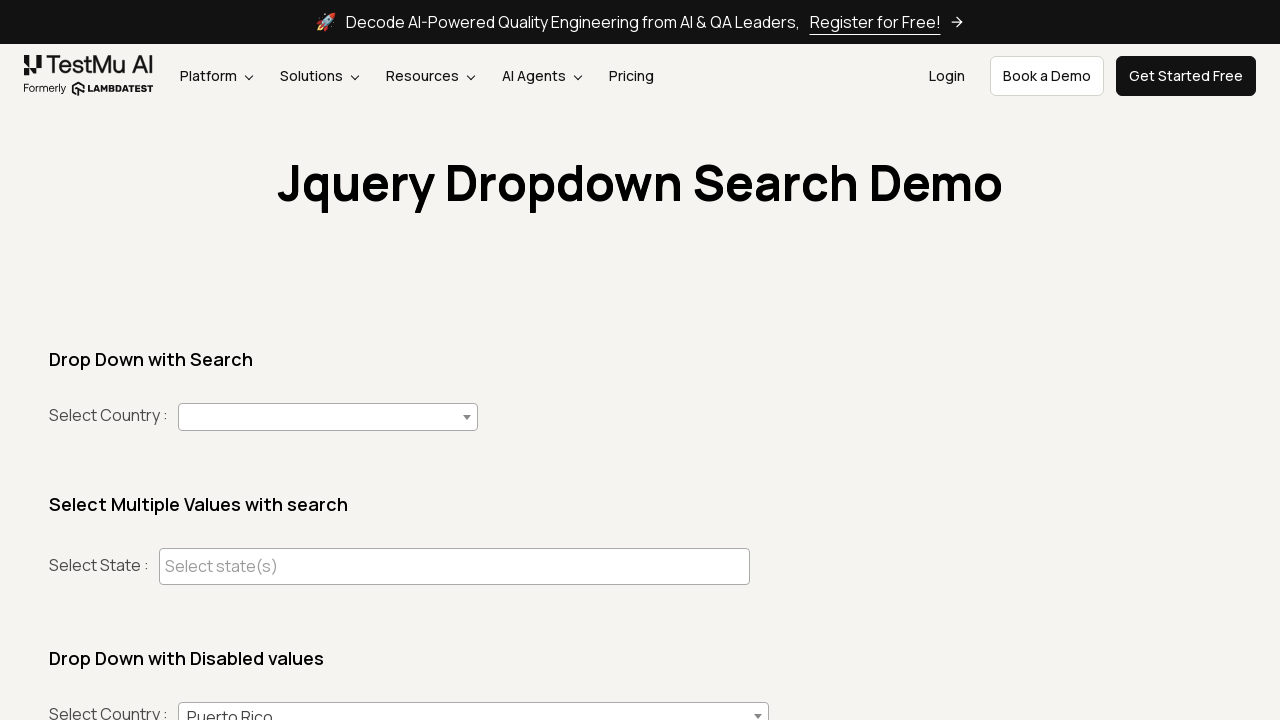

Clicked the country combobox dropdown at (328, 417) on (//span[@role='combobox'])[1]
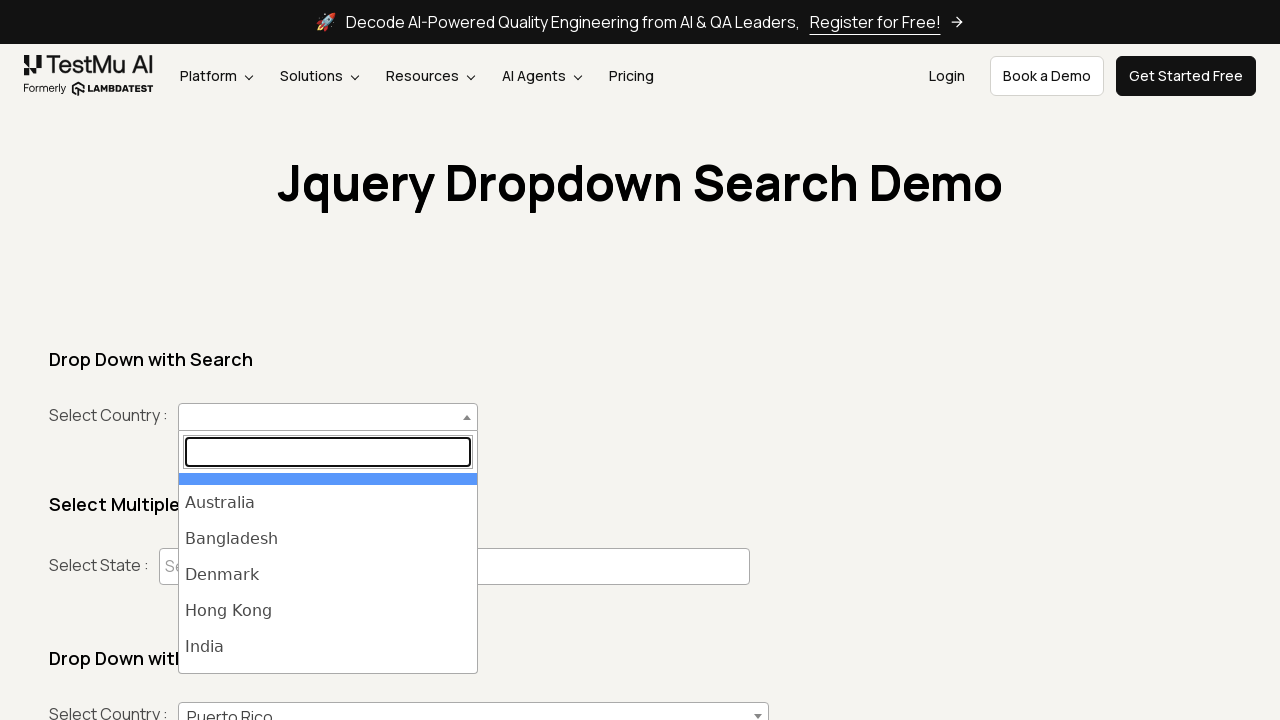

Selected India from the dropdown at (328, 647) on #select2-country-results >> li >> internal:has-text="India"i
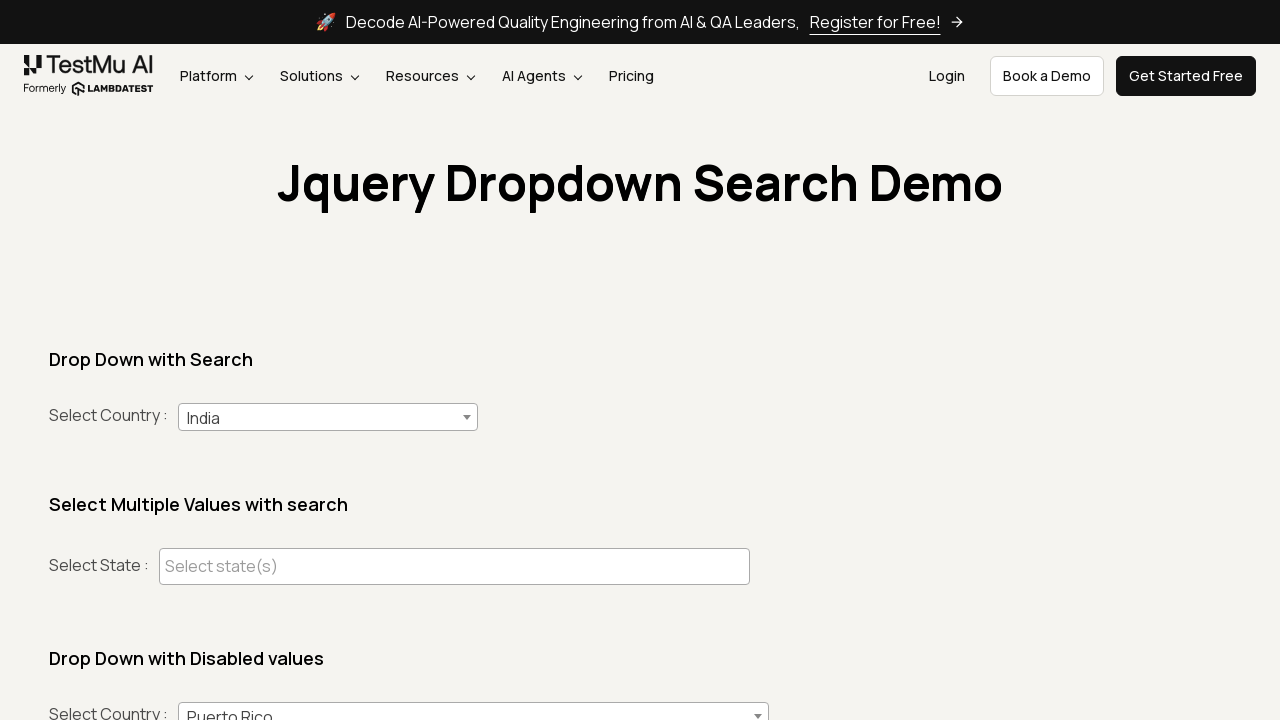

Clicked the country combobox dropdown at (328, 417) on (//span[@role='combobox'])[1]
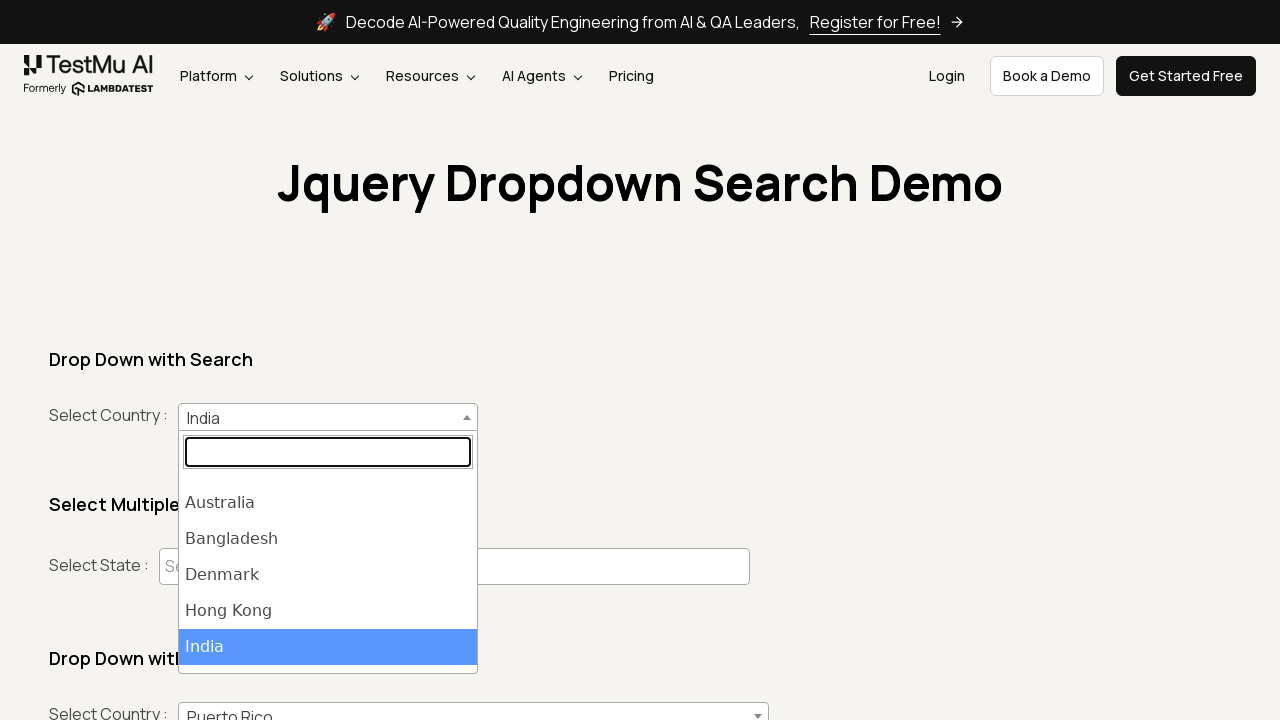

Selected Japan from the dropdown at (328, 655) on #select2-country-results >> li >> internal:has-text="Japan"i
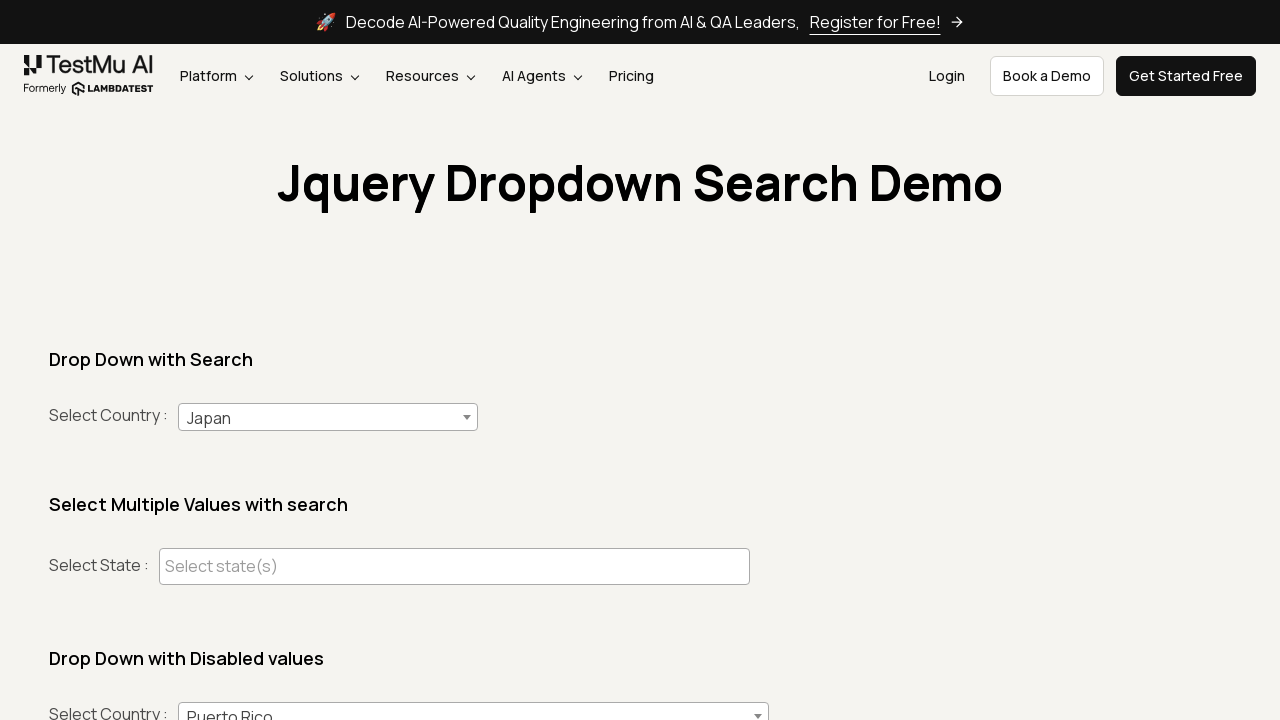

Clicked the country combobox dropdown at (328, 417) on (//span[@role='combobox'])[1]
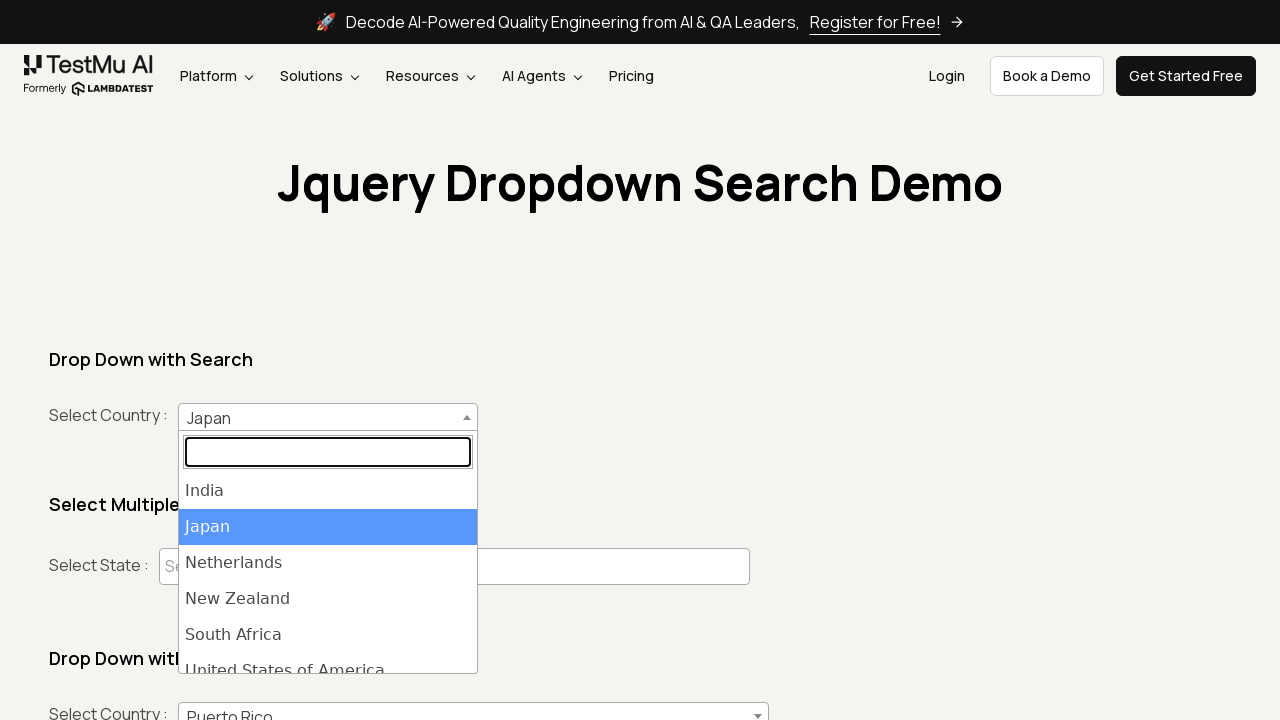

Selected United States of America from the dropdown at (328, 655) on #select2-country-results >> li >> internal:has-text="United States of America"i
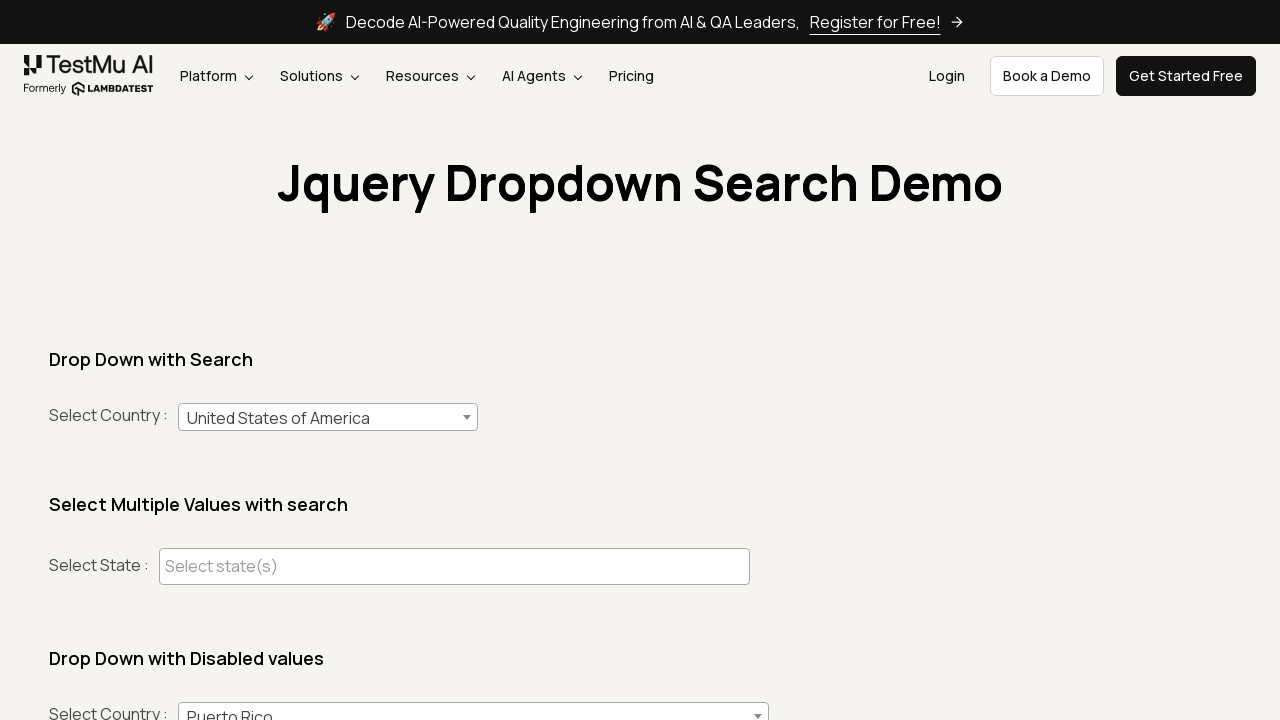

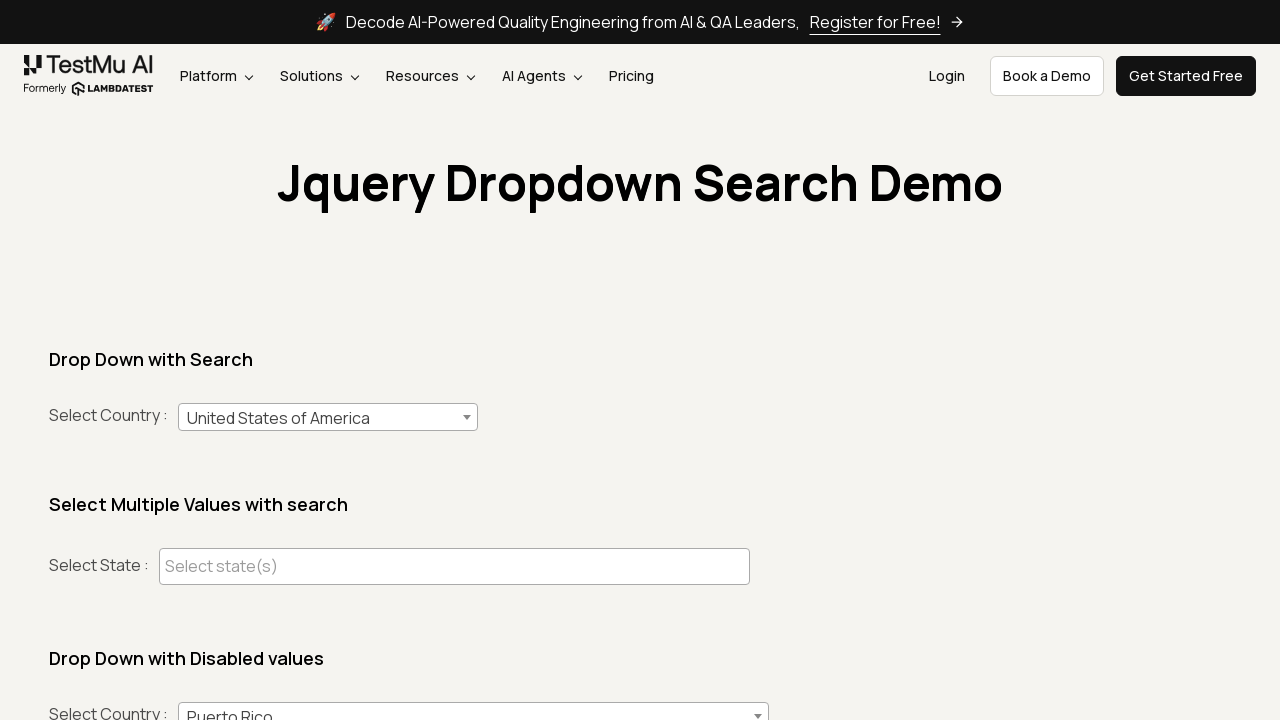